Completes an interactive exercise by reading a hidden value from an element's attribute, calculating a mathematical result, filling in the answer, checking required checkboxes, and submitting the form.

Starting URL: http://suninjuly.github.io/get_attribute.html

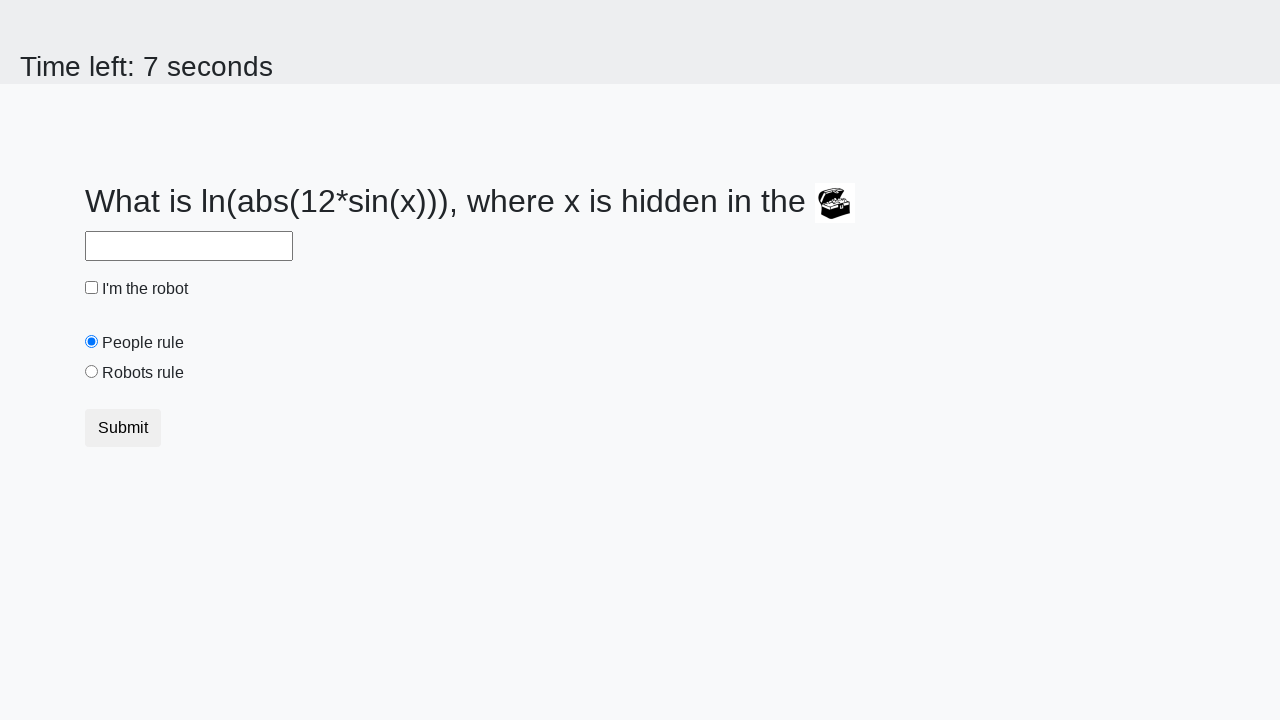

Located treasure element
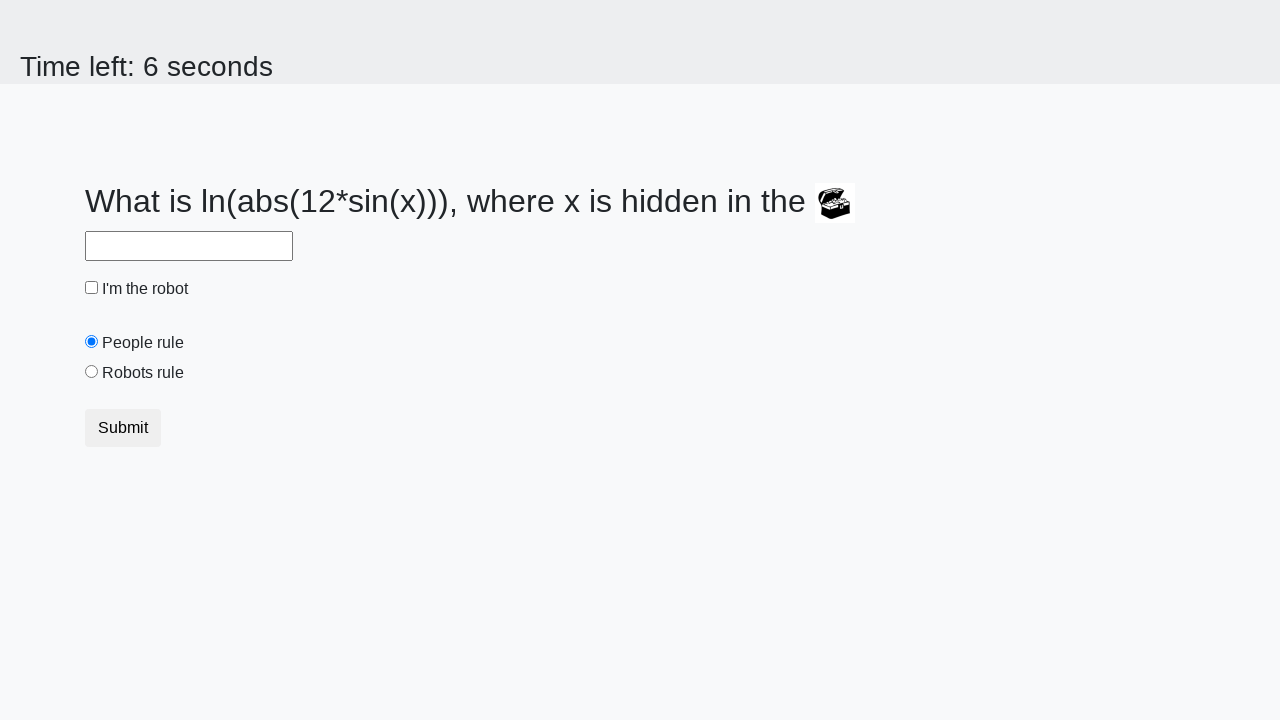

Retrieved hidden valuex attribute from treasure element
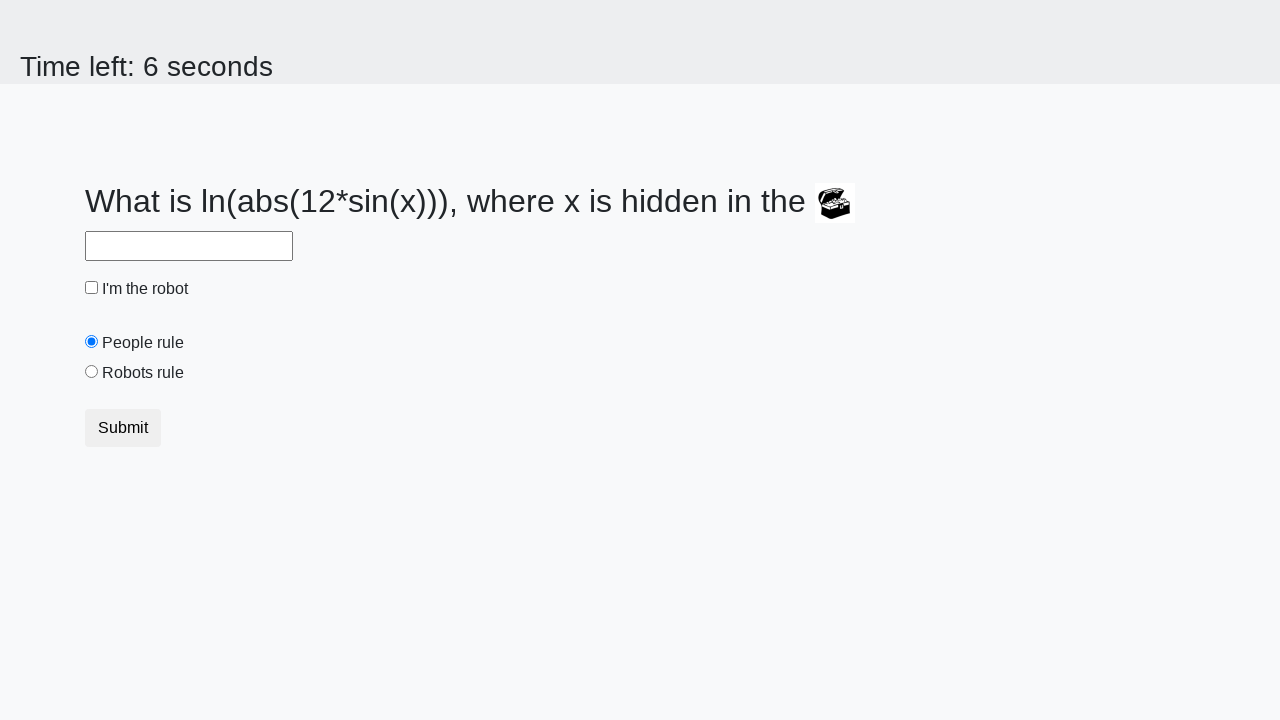

Calculated mathematical result: log(abs(12 * sin(411))) = 1.8339091236143168
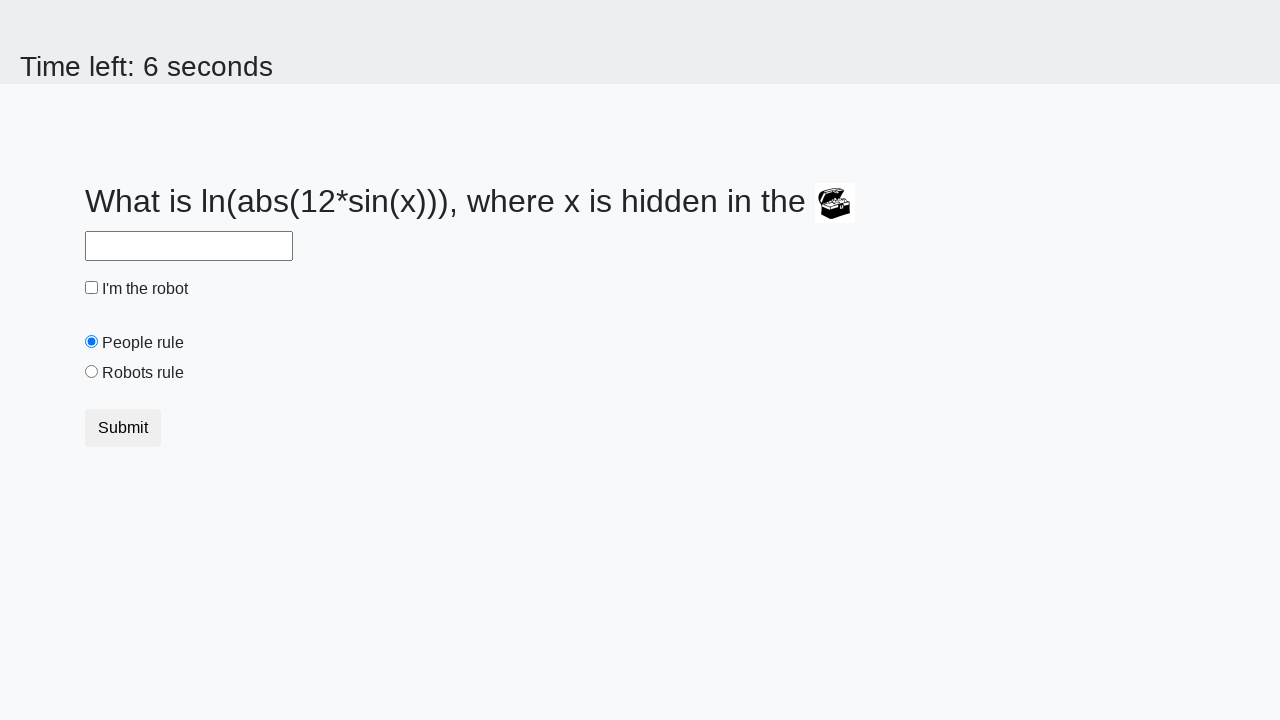

Filled answer field with calculated value on #answer
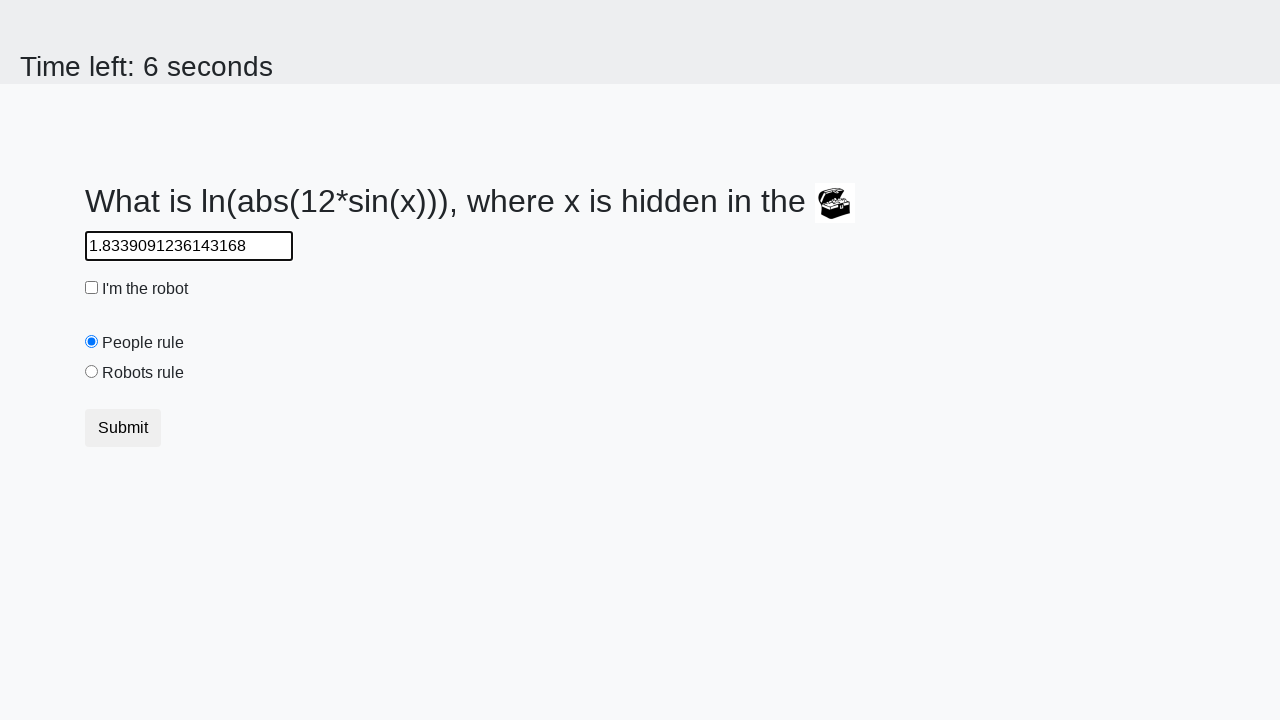

Checked robot checkbox at (92, 288) on #robotCheckbox
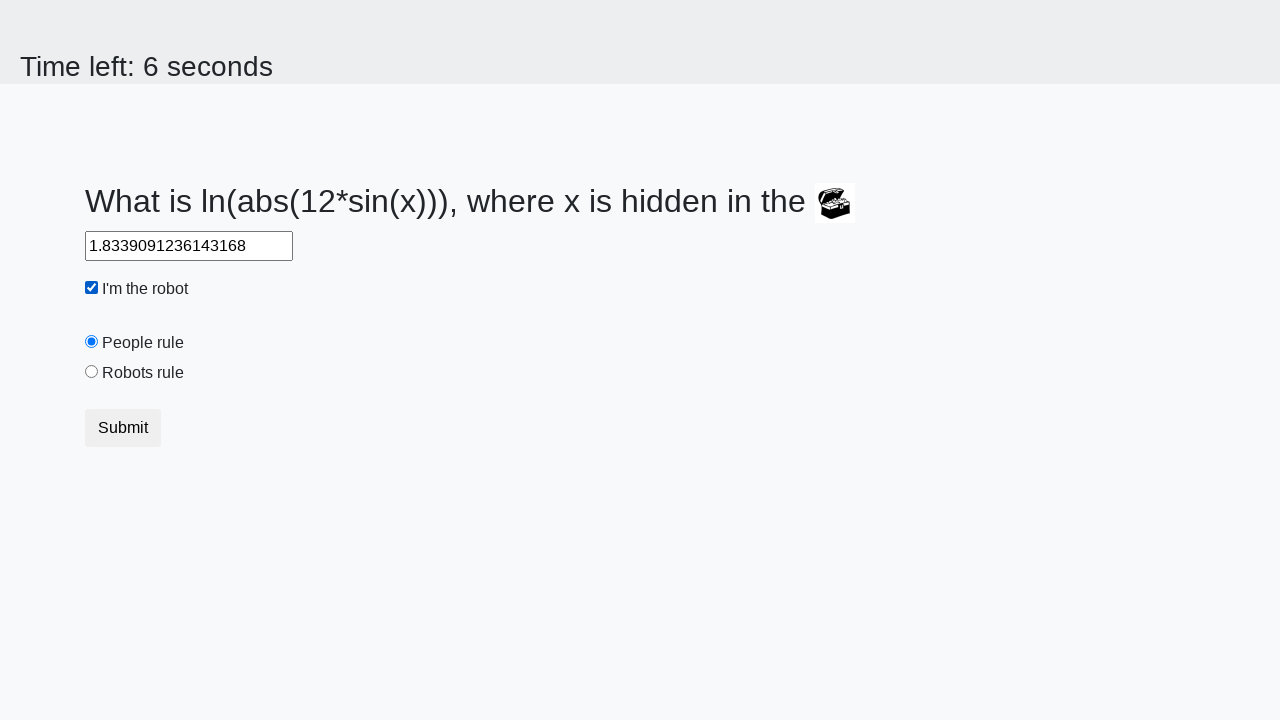

Checked robots rule checkbox at (92, 372) on #robotsRule
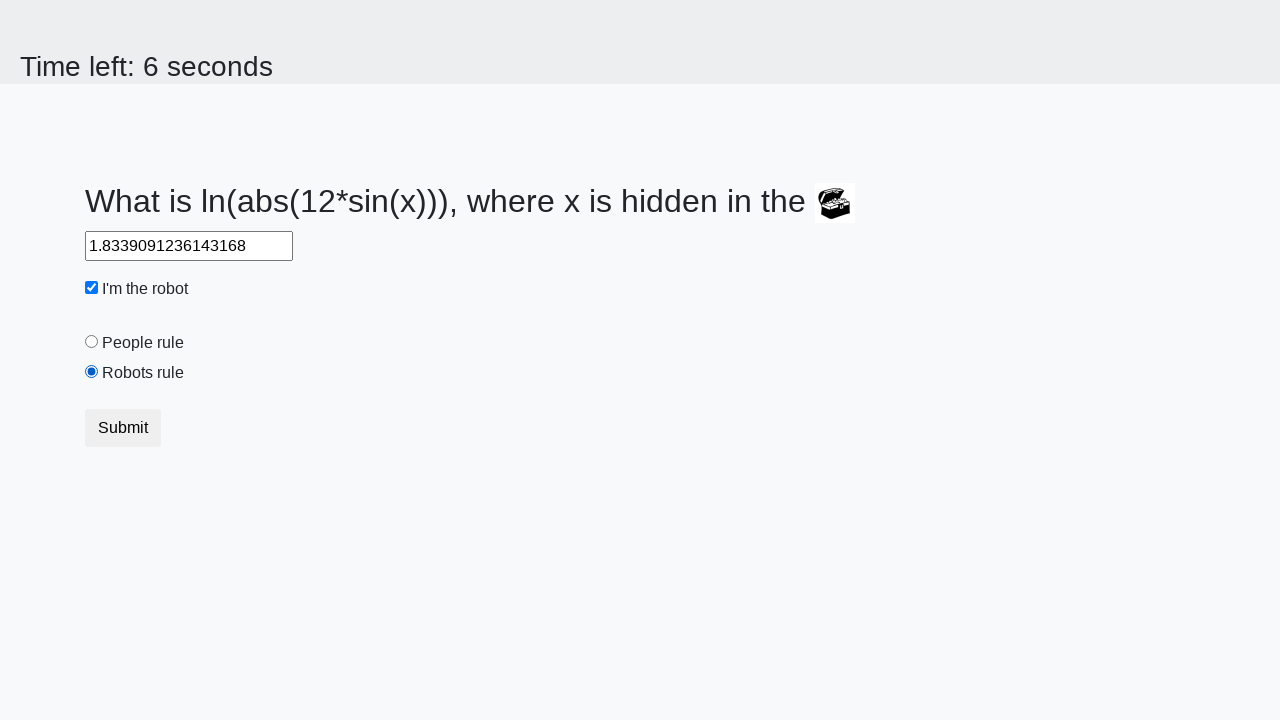

Clicked submit button to complete exercise at (123, 428) on button.btn
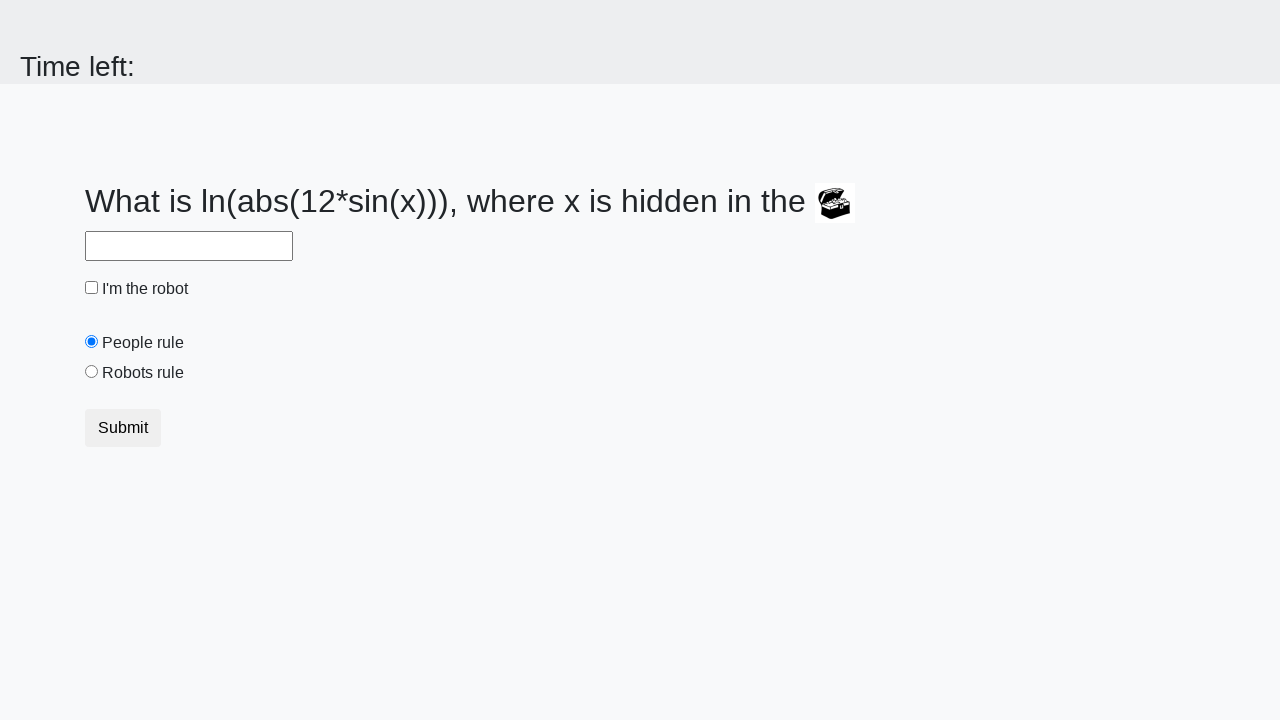

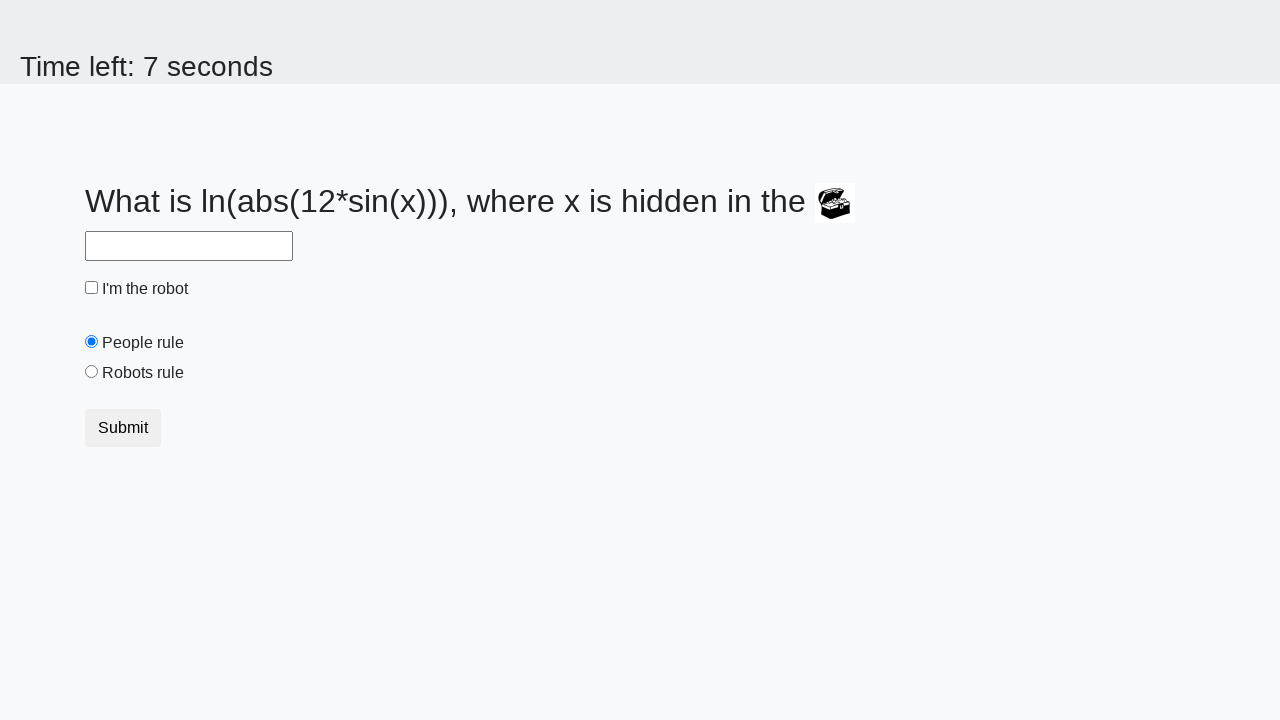